Navigates to the DataTables editor demo page, scrolls down to view the table, and verifies that employee data is displayed in the table by locating a specific employee name.

Starting URL: https://editor.datatables.net/

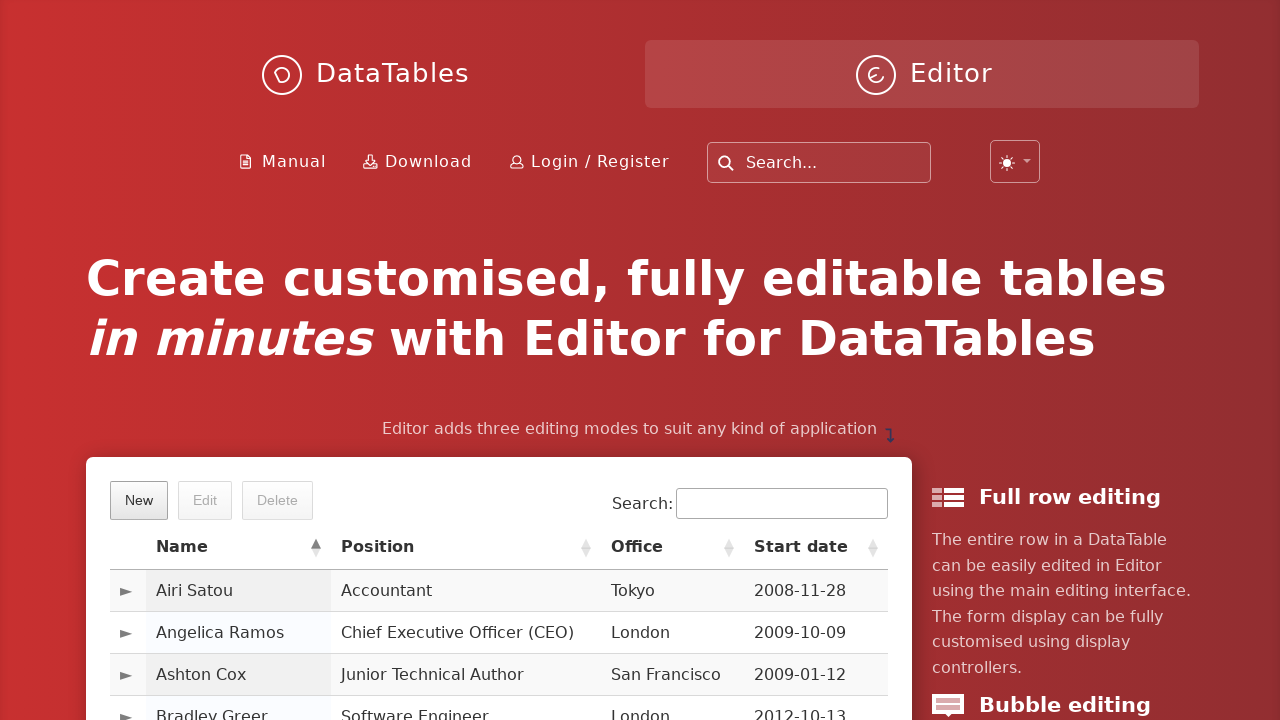

Scrolled down 250 pixels to view the table
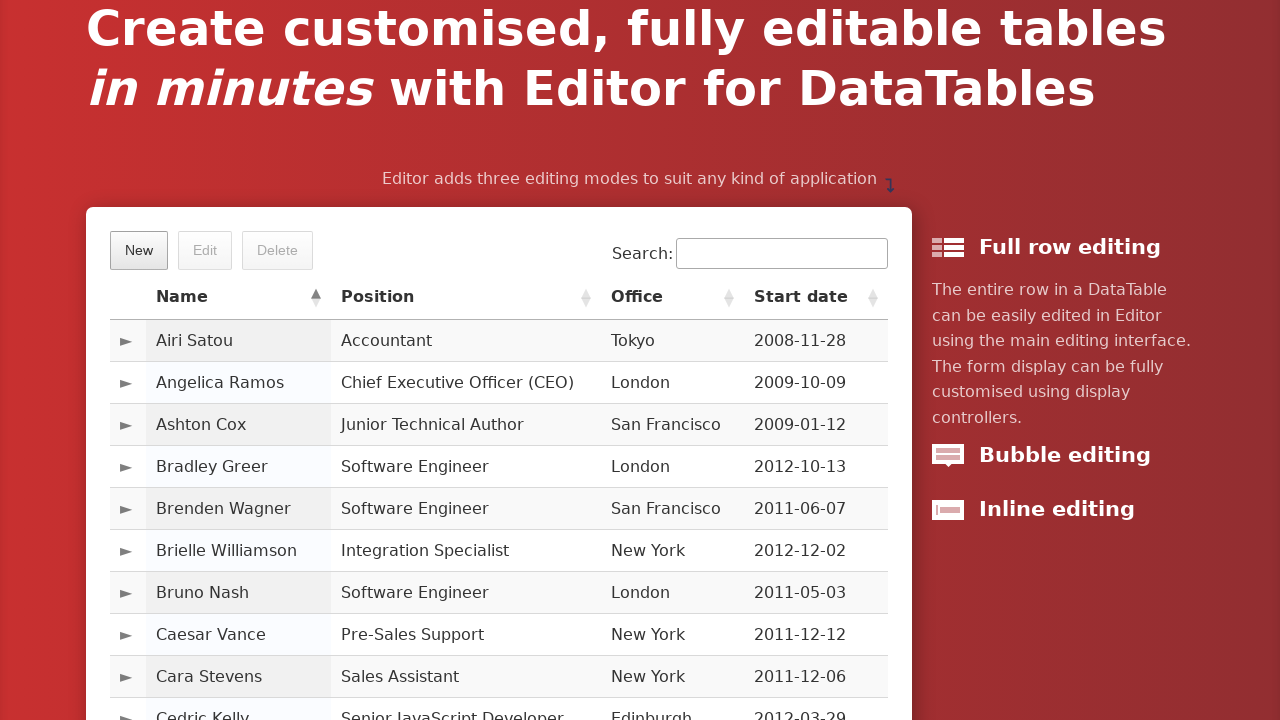

Table rows loaded and became visible
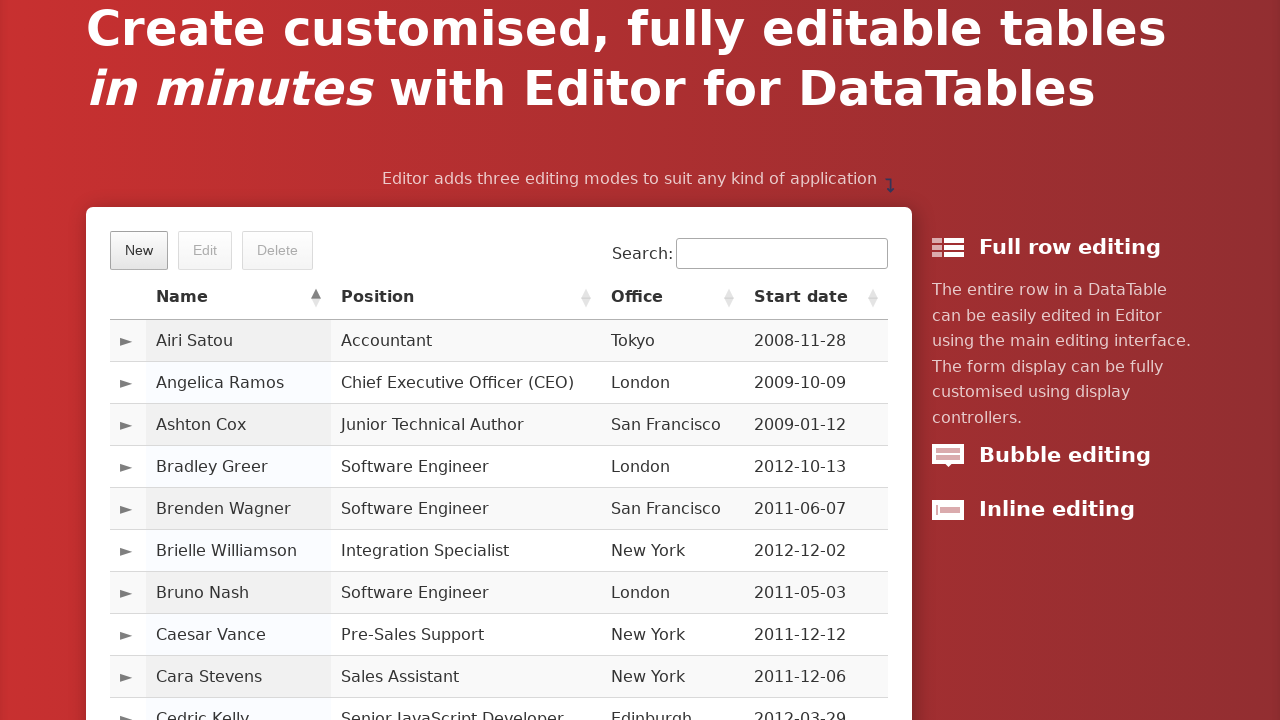

Employee names column verified and data is present
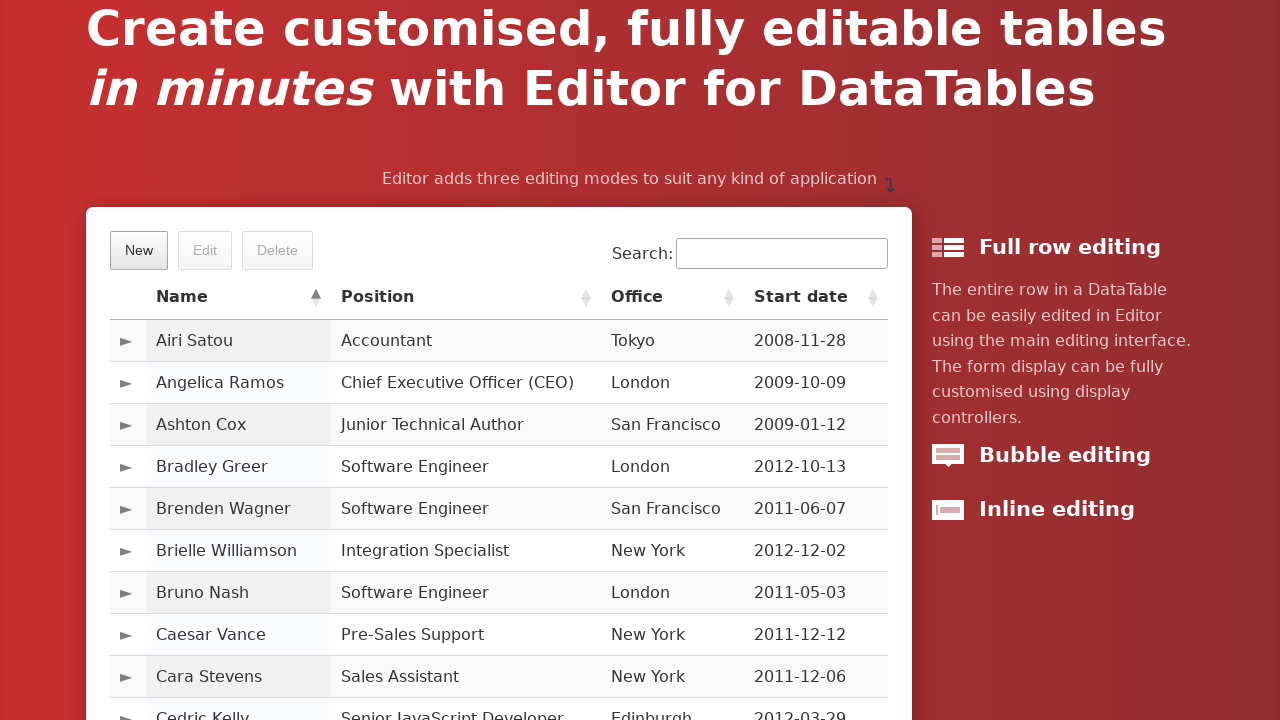

Clicked on employee 'Bruno Nash' in the table at (239, 592) on xpath=//table[@id='example']/tbody/tr/td[text()='Bruno Nash']
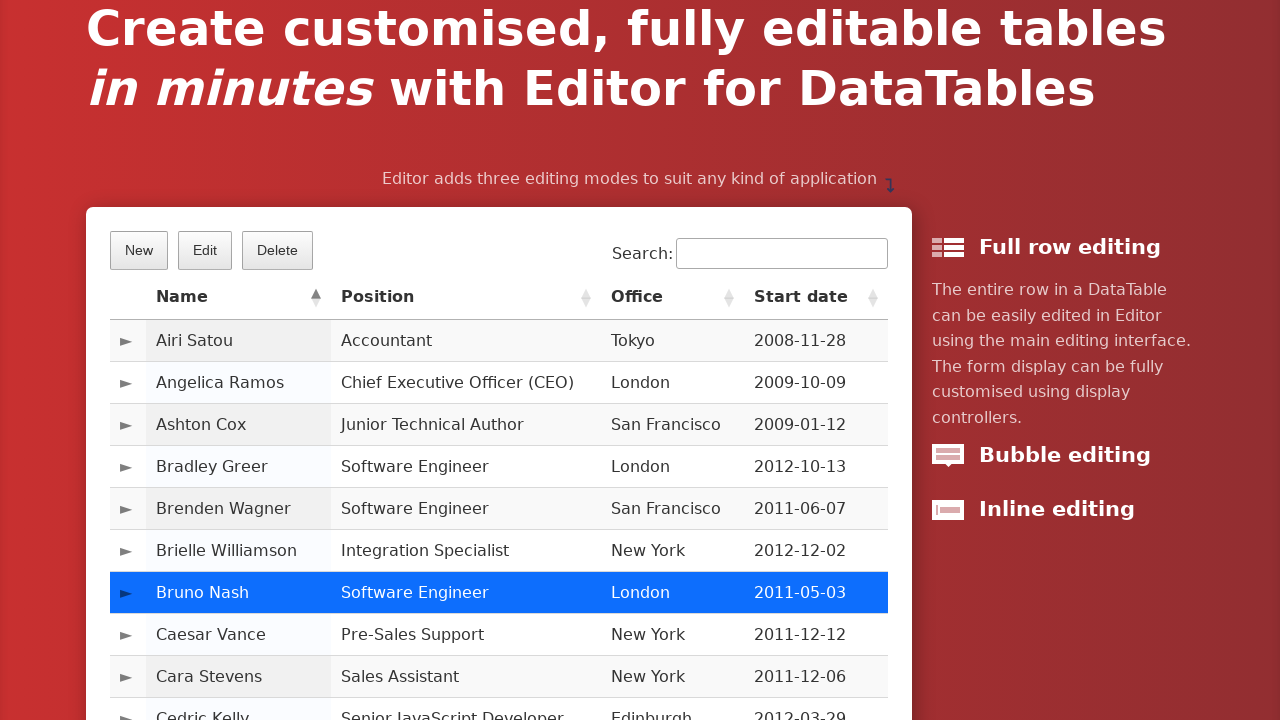

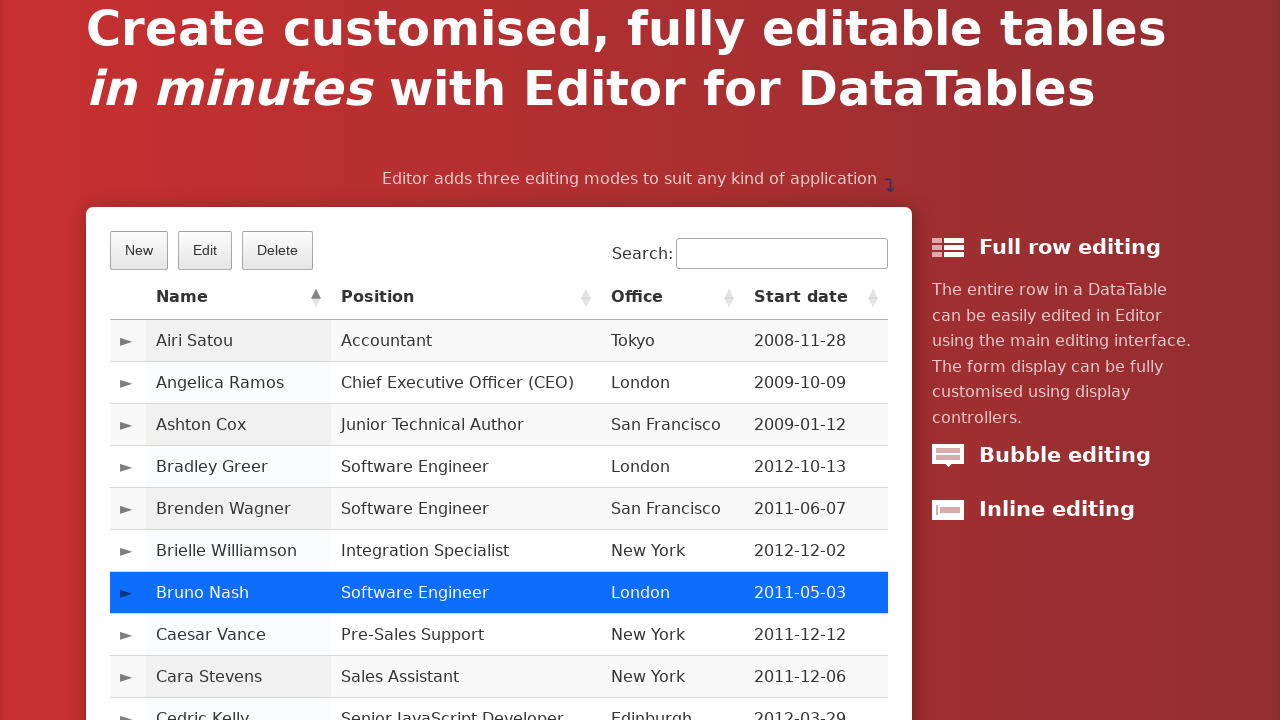